Navigates to the HTML Links page and verifies the page title

Starting URL: https://www.w3schools.com/html/default.asp

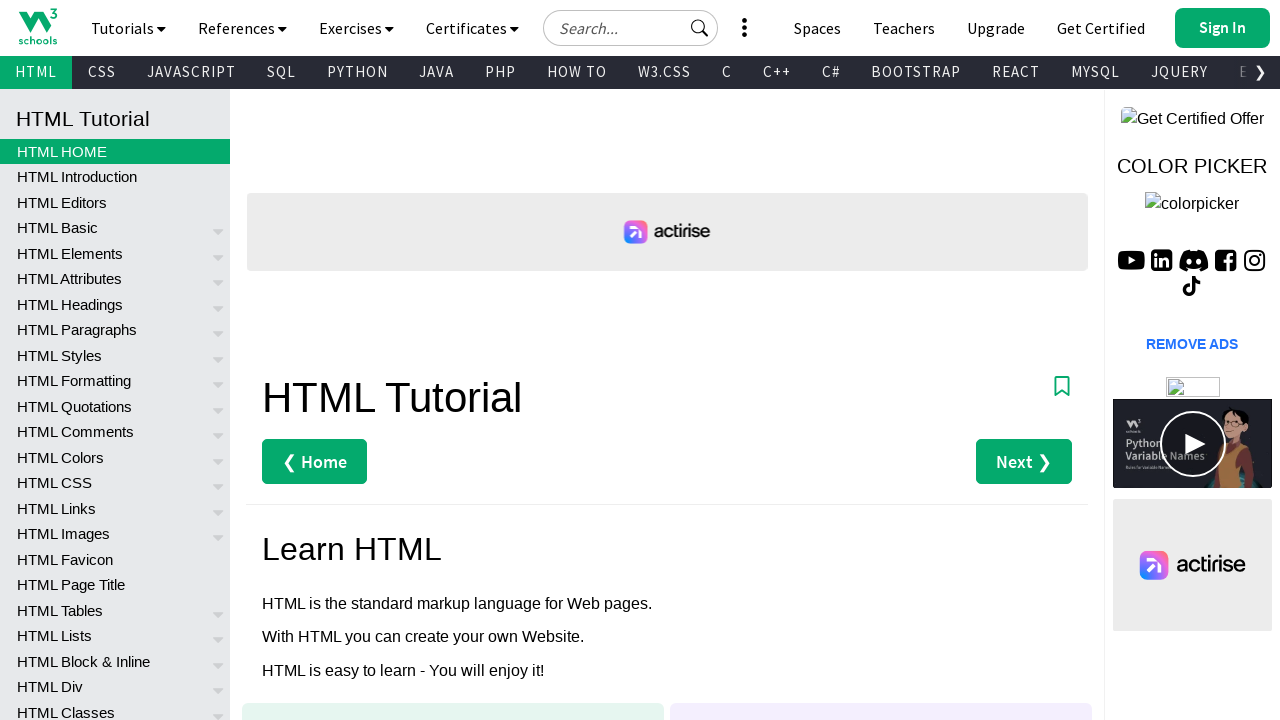

Navigated to W3Schools HTML default page
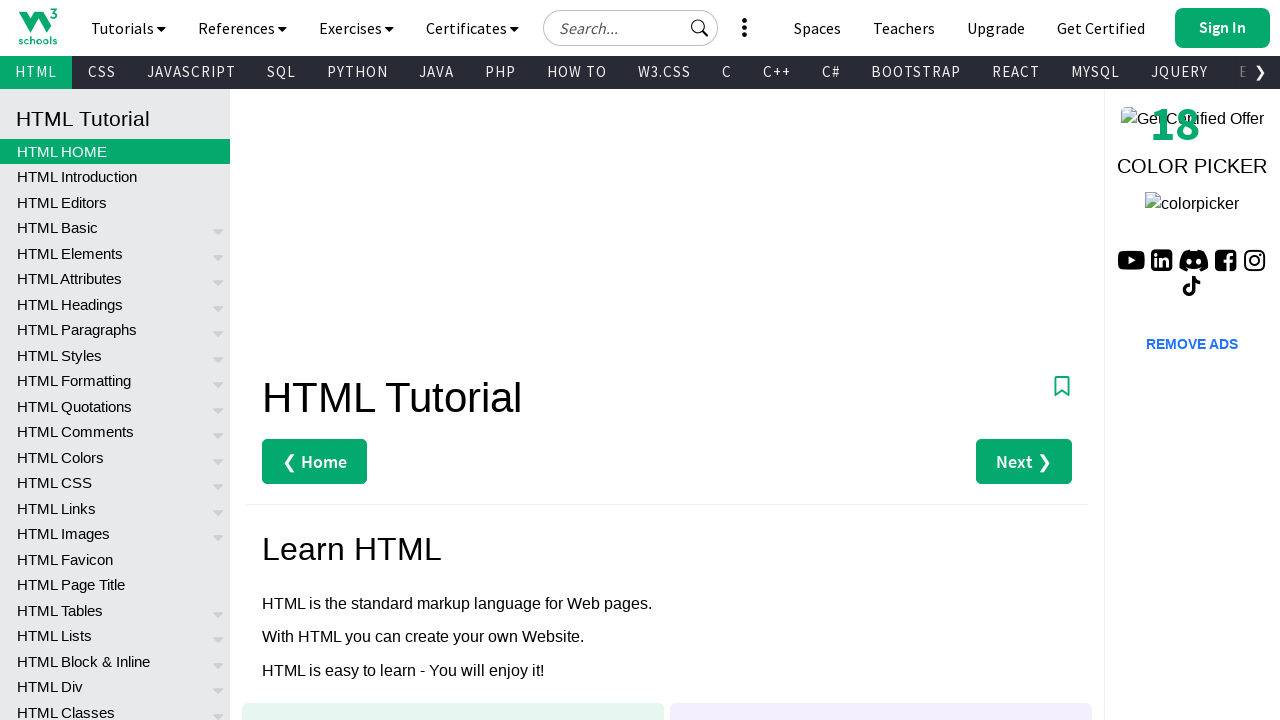

Clicked on HTML Links link at (115, 508) on text=HTML Links
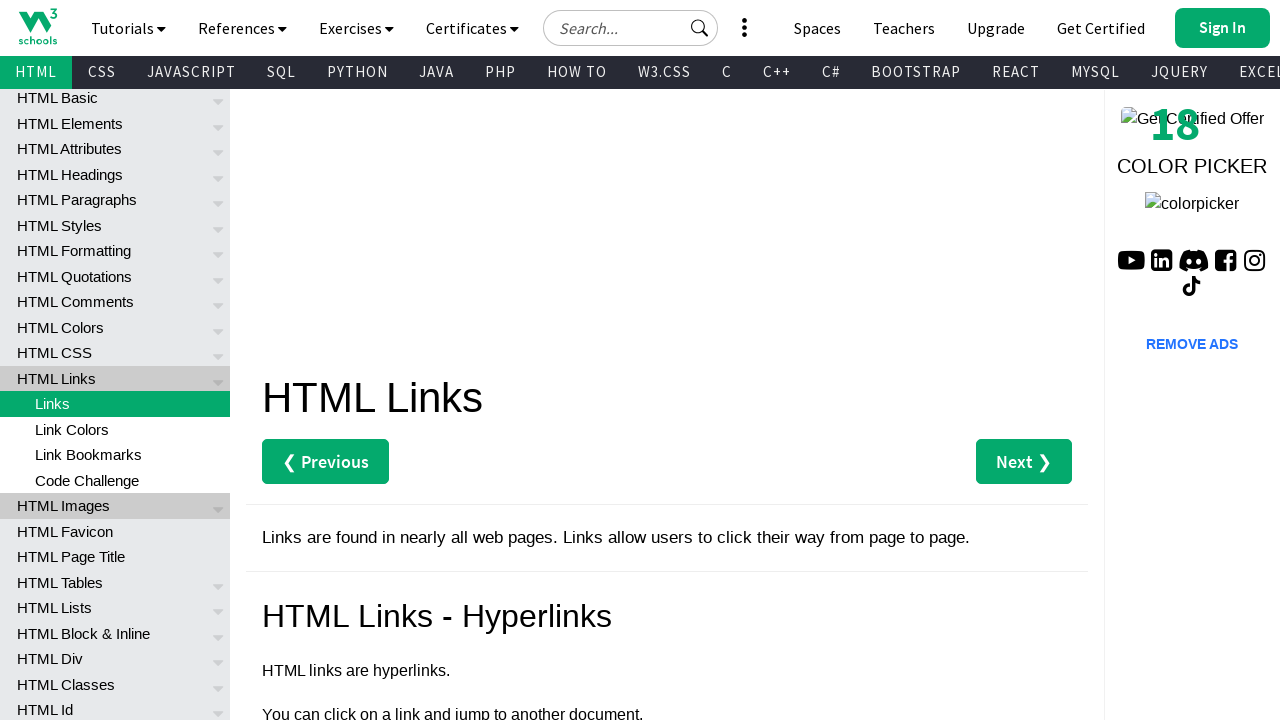

Retrieved page title: 'HTML Links Hyperlinks'
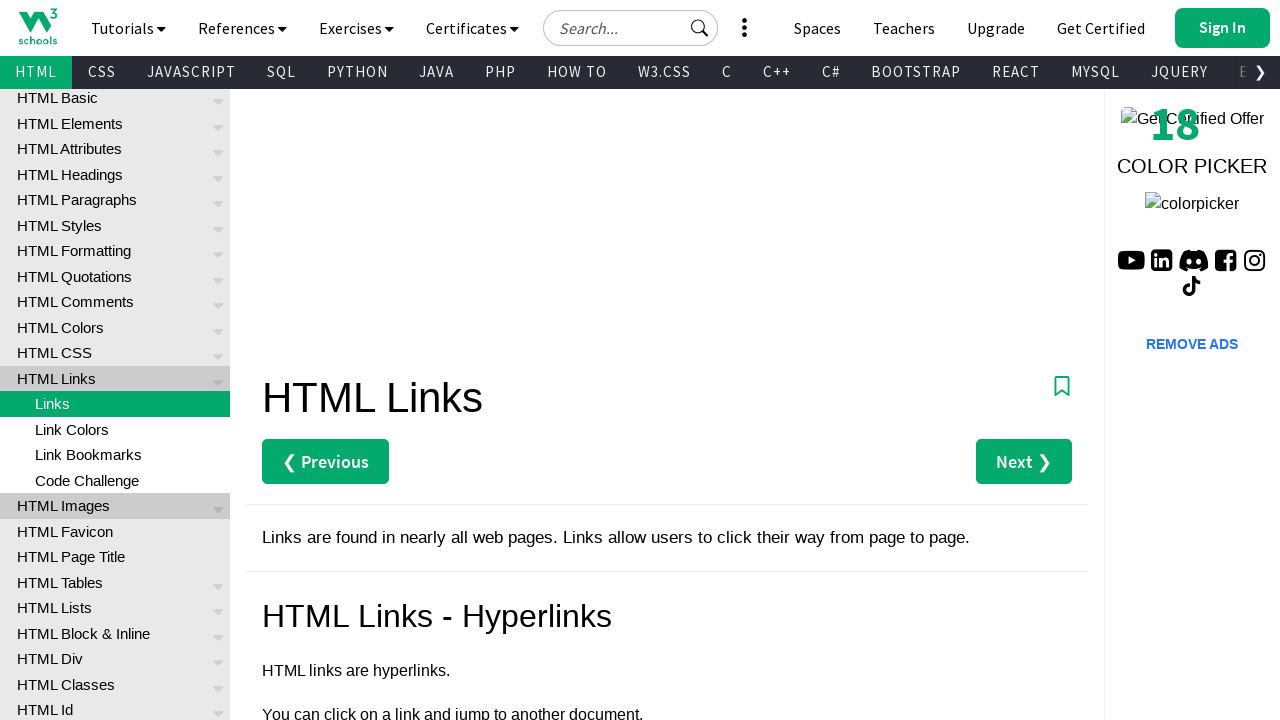

Verified page title is 'HTML Links Hyperlinks'
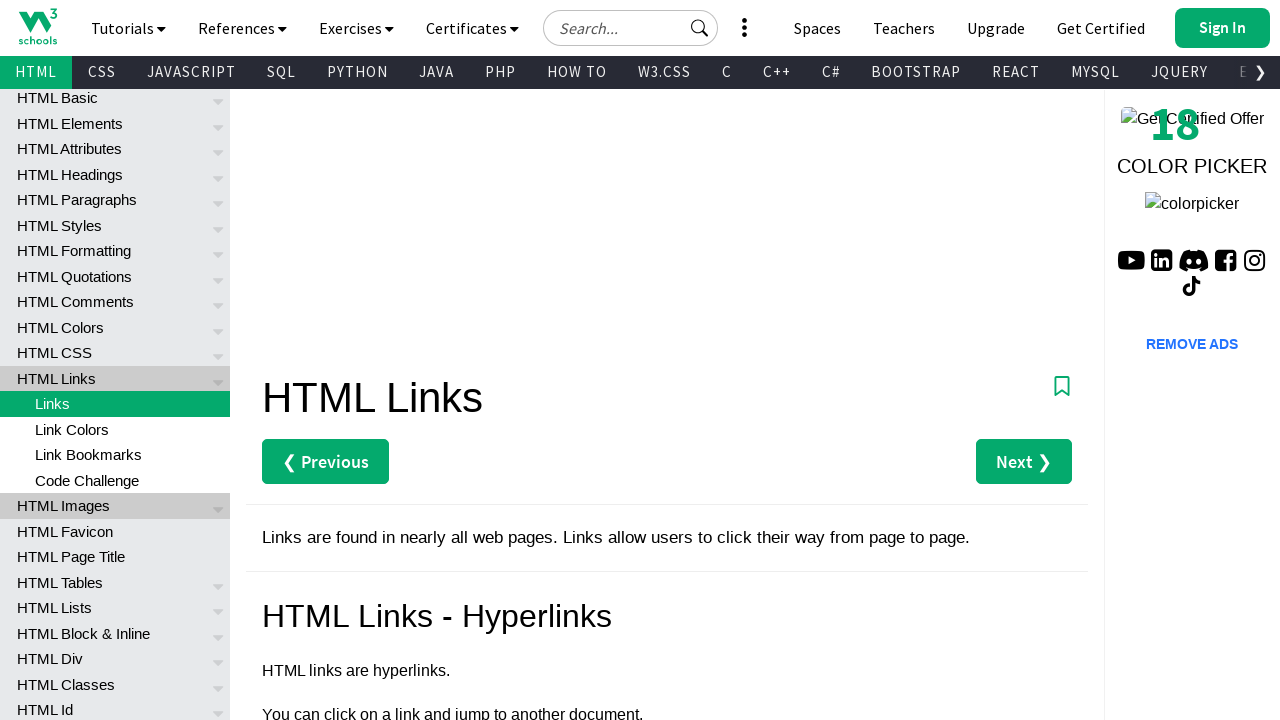

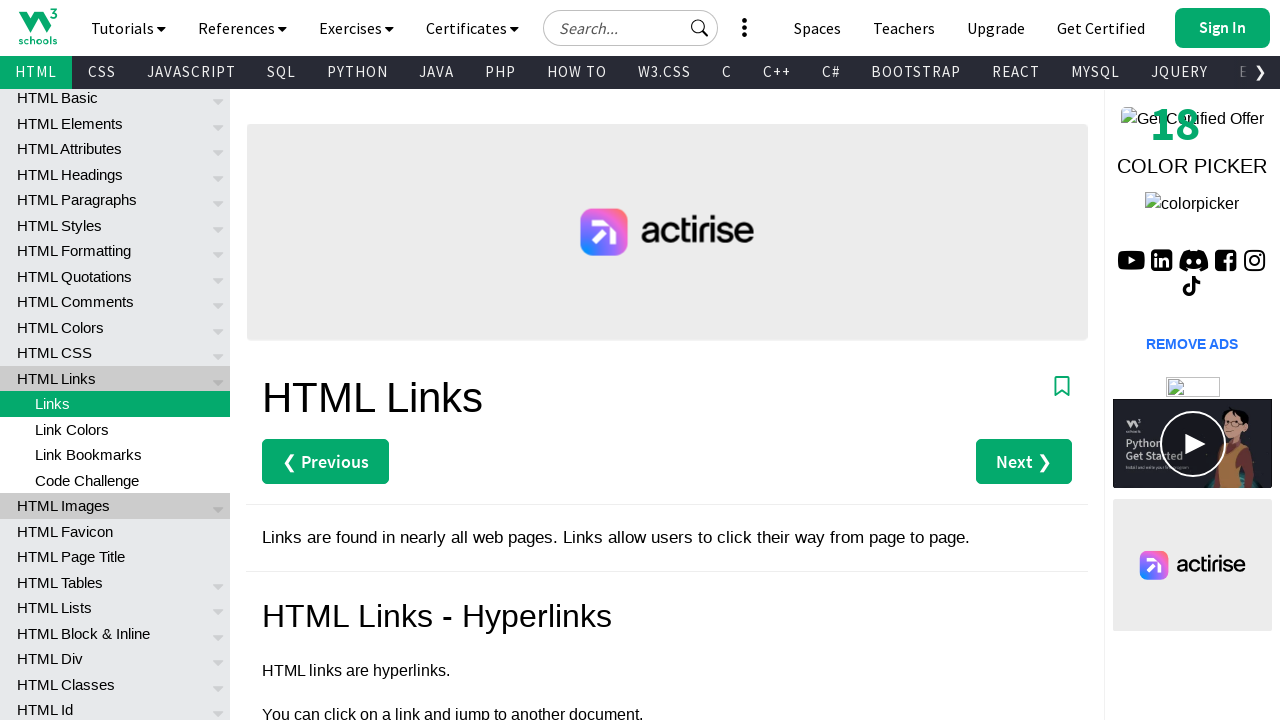